Tests search functionality on Python.org by entering a query "pycon" in the search box and submitting the form

Starting URL: http://www.python.org

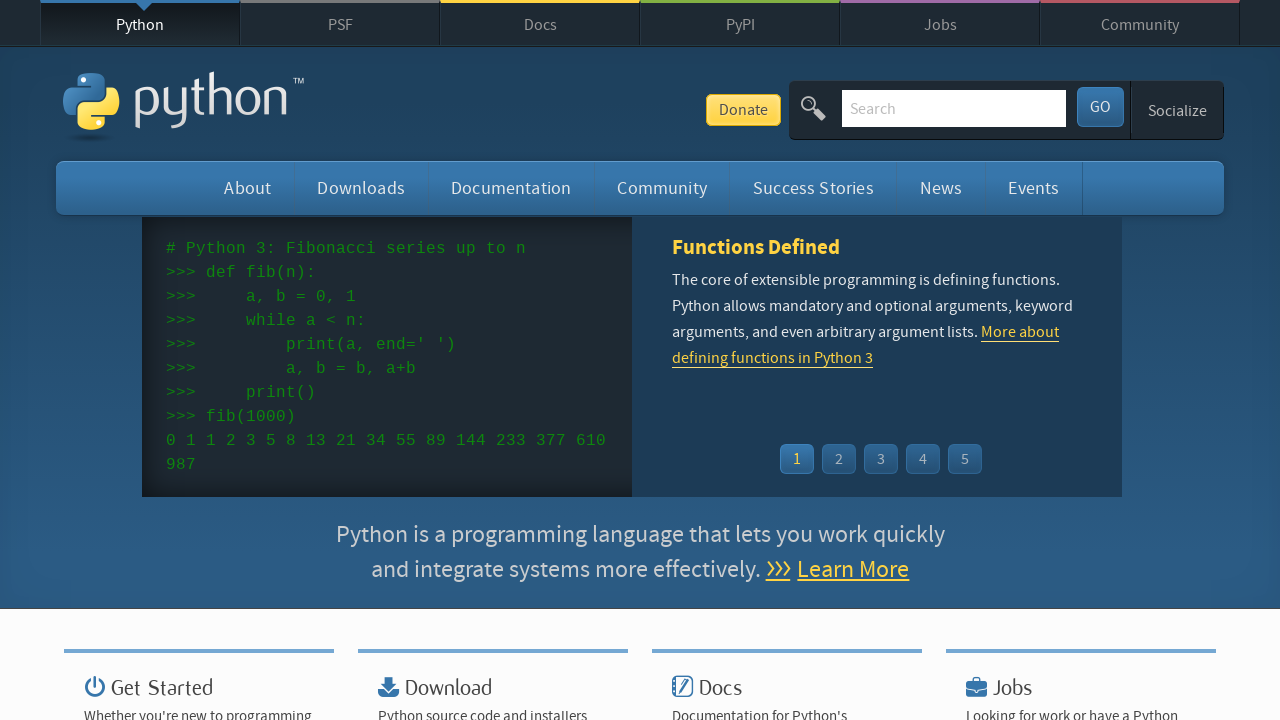

Verified 'Python' is in page title
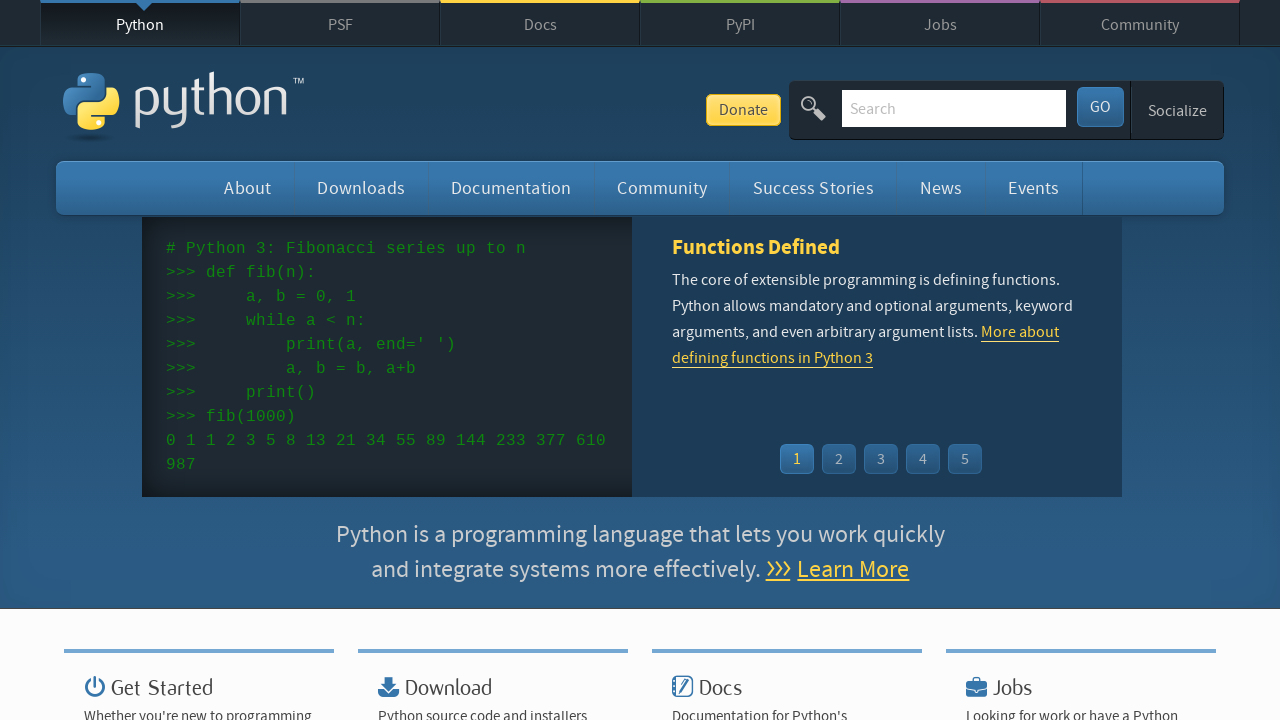

Cleared the search box on input[name='q']
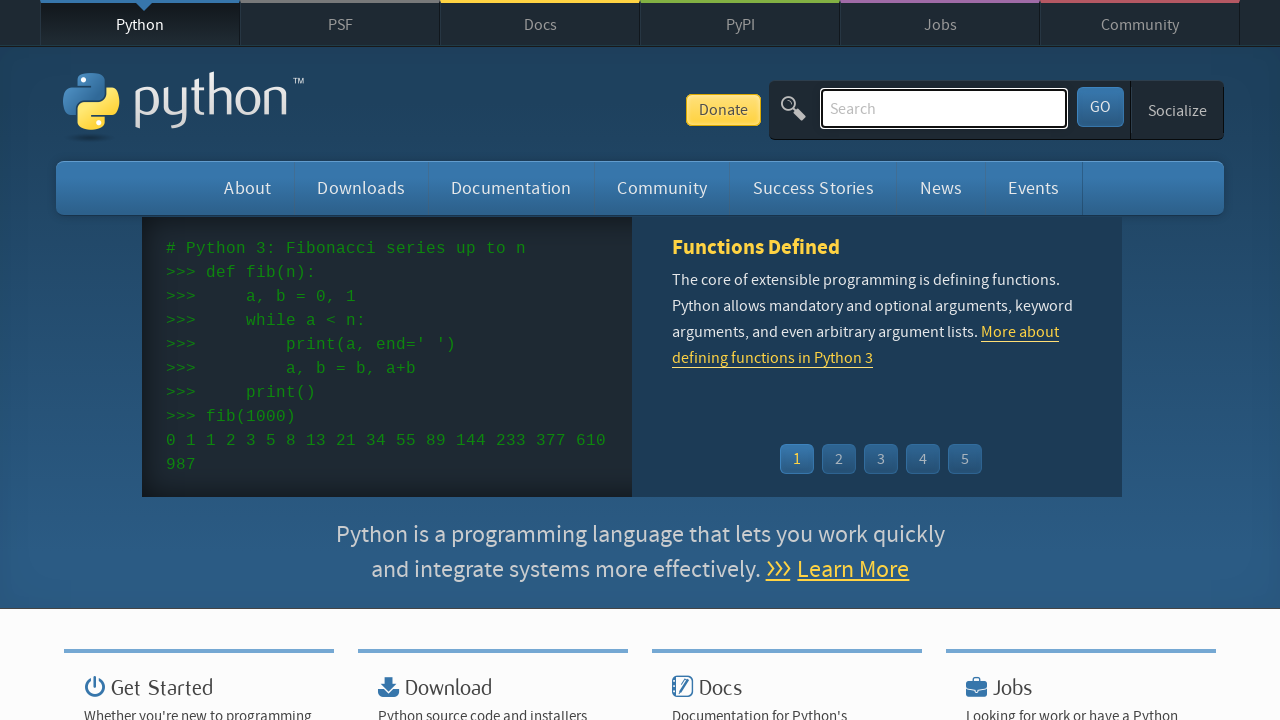

Entered 'pycon' in search box on input[name='q']
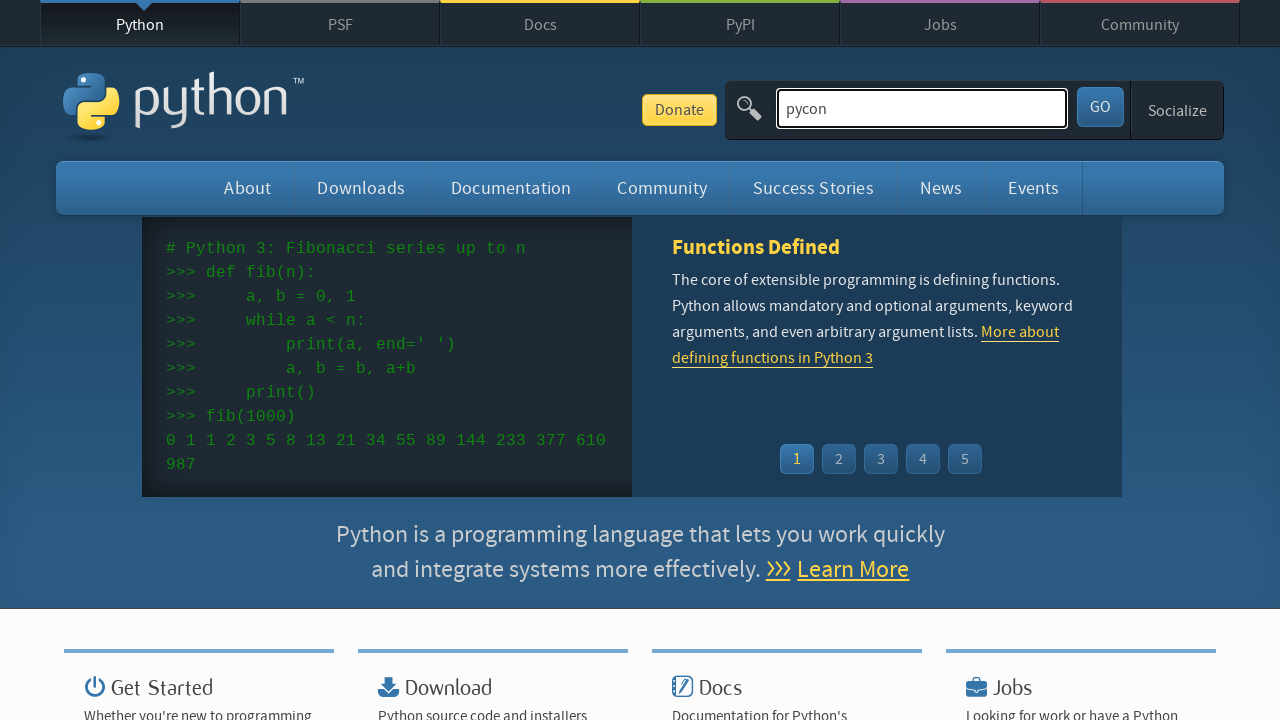

Submitted search form by pressing Enter on input[name='q']
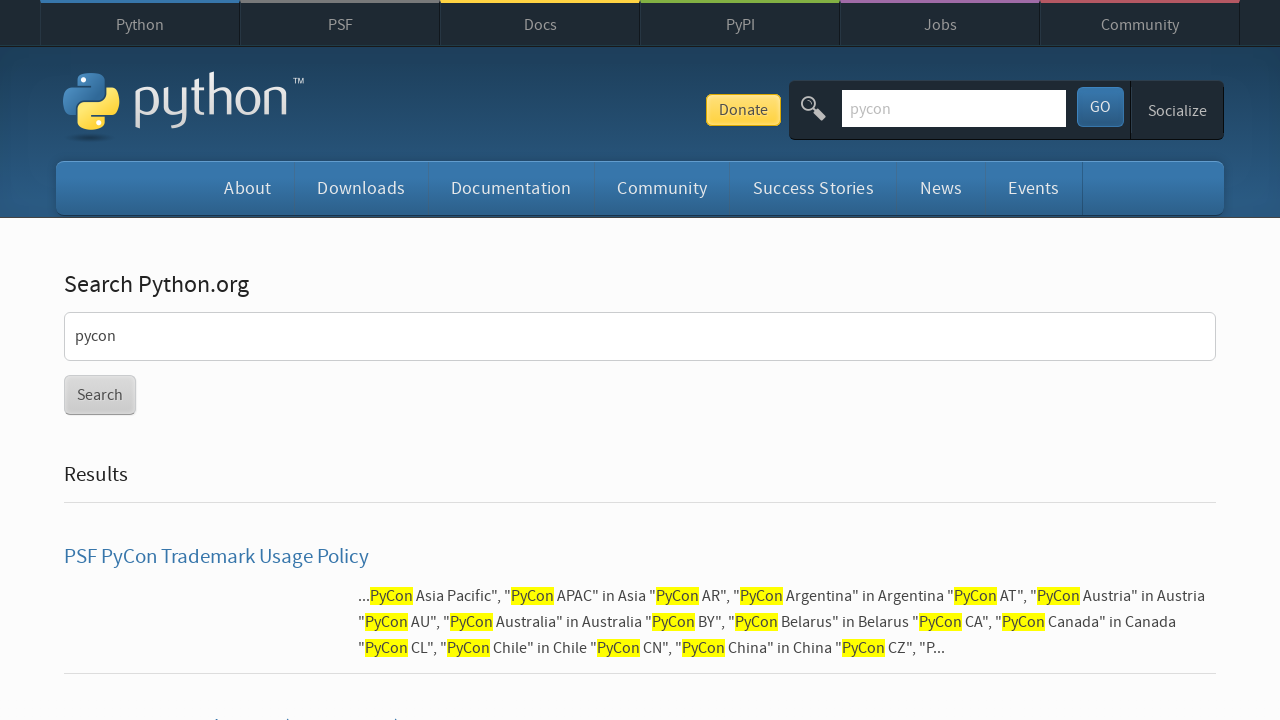

Search results page loaded (domcontentloaded)
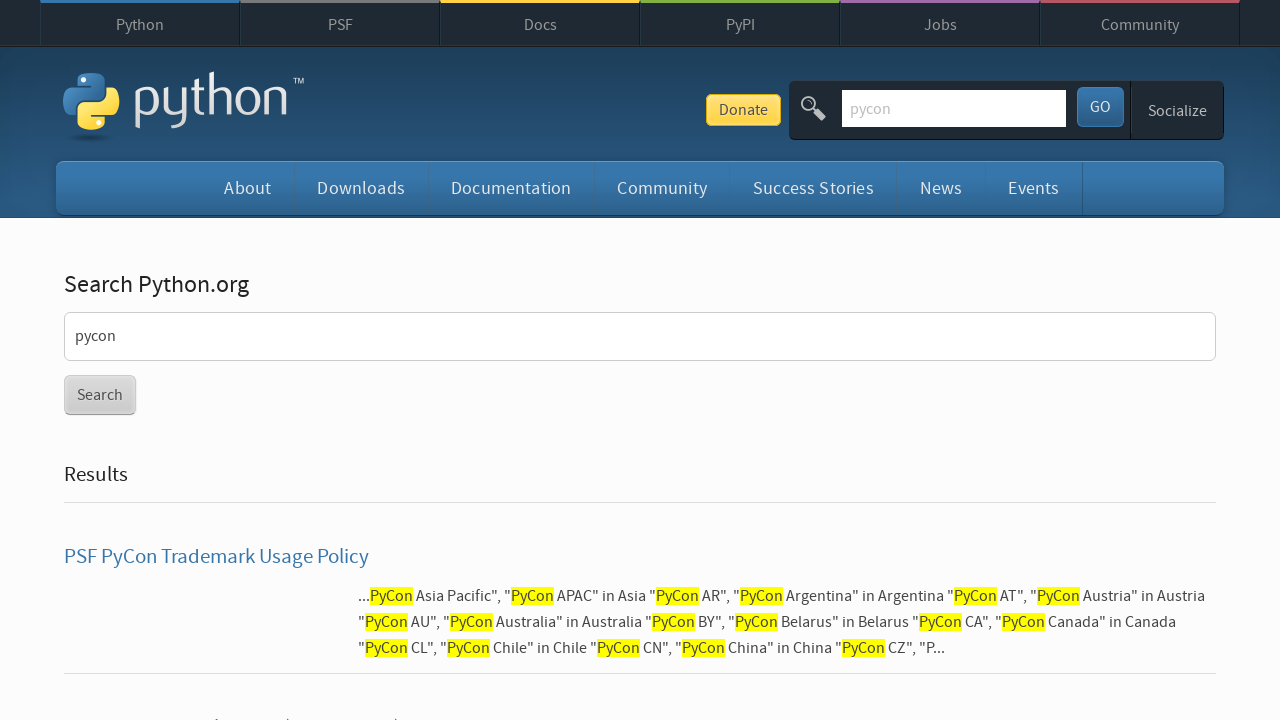

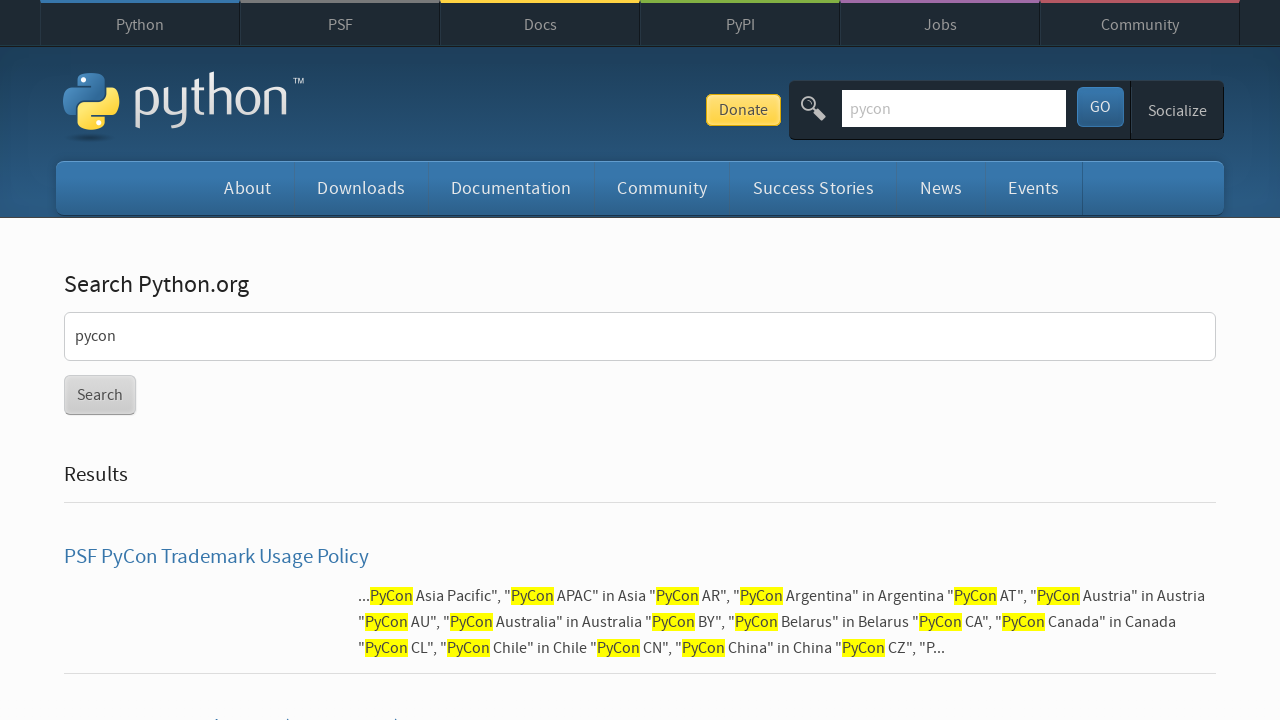